Tests text input functionality by entering a number into an input field and verifying the value

Starting URL: https://the-internet.herokuapp.com/inputs

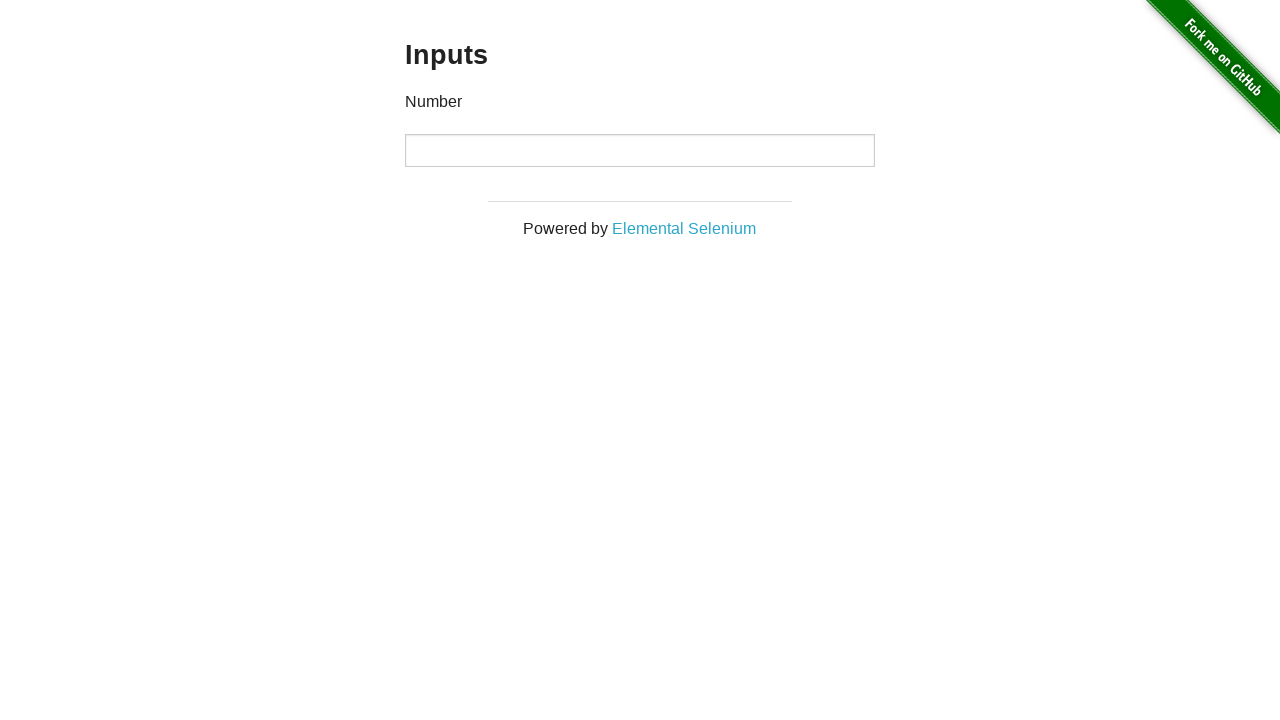

Filled input field with number '123' on input
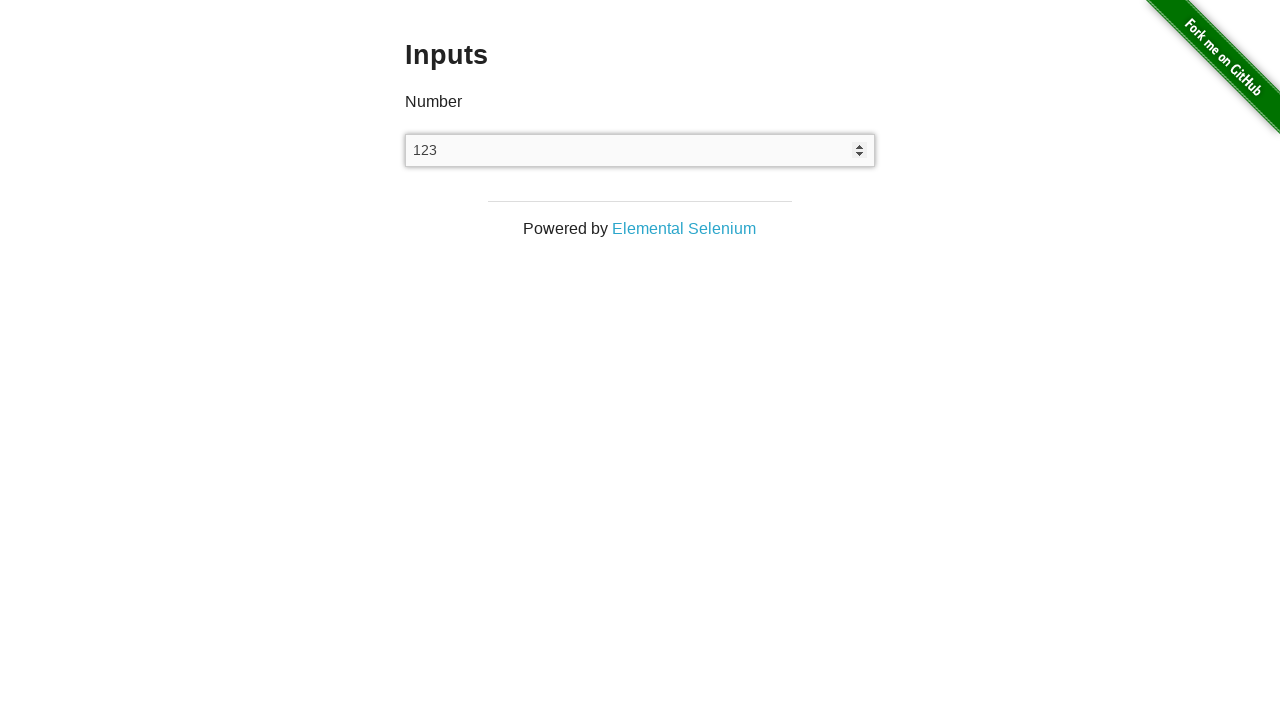

Verified input field contains '123'
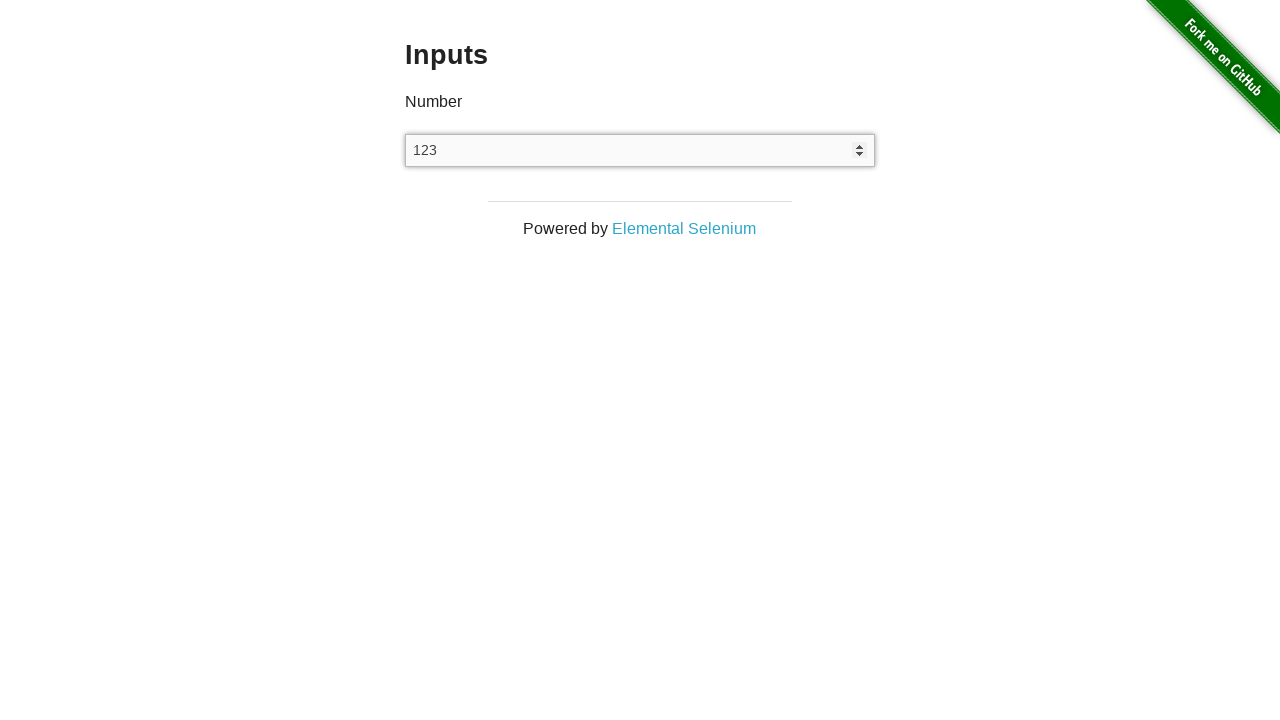

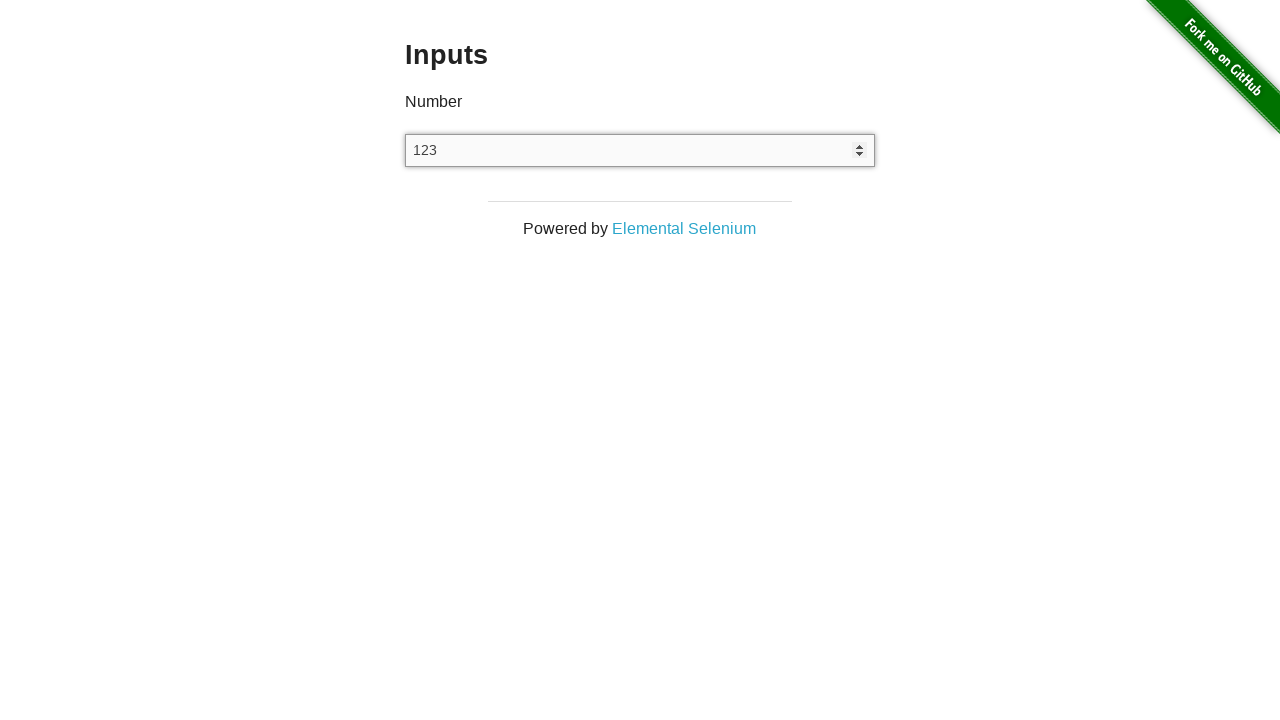